Tests an explicit wait scenario where the script waits for a price to change to $100, then clicks a book button, performs a mathematical calculation on a displayed value, enters the result, and submits the answer.

Starting URL: http://suninjuly.github.io/explicit_wait2.html

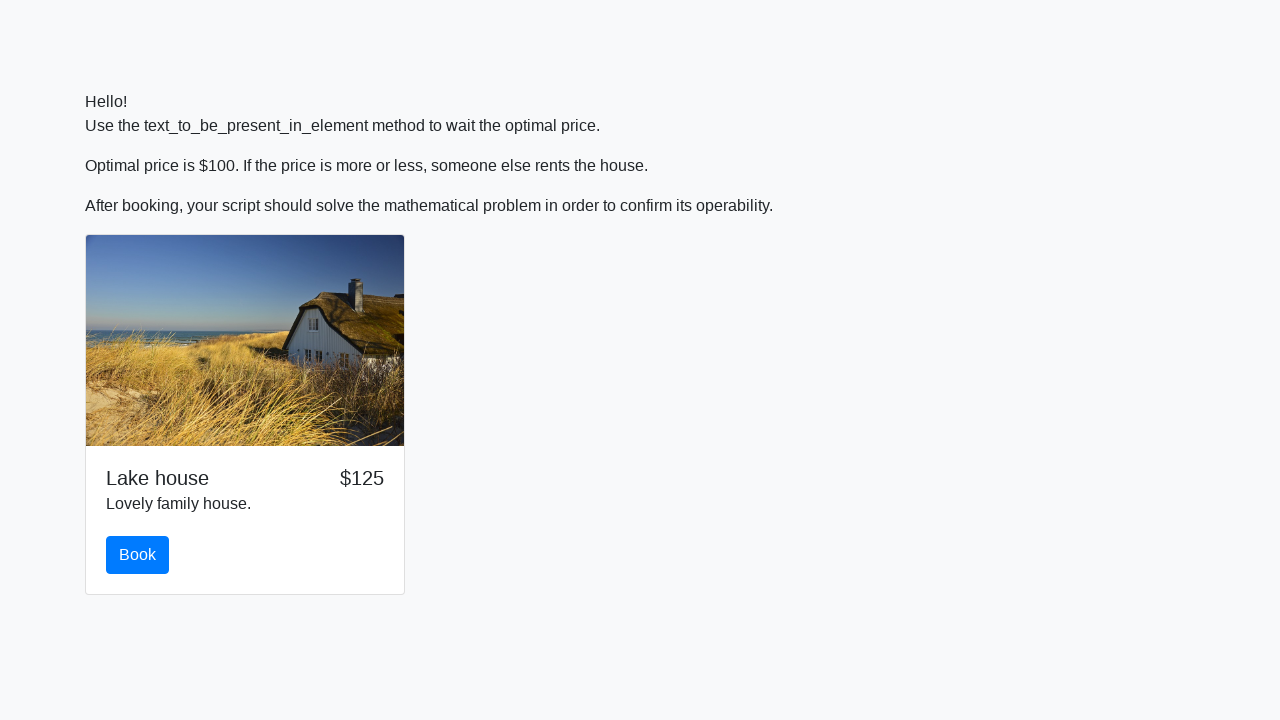

Waited for price to change to $100
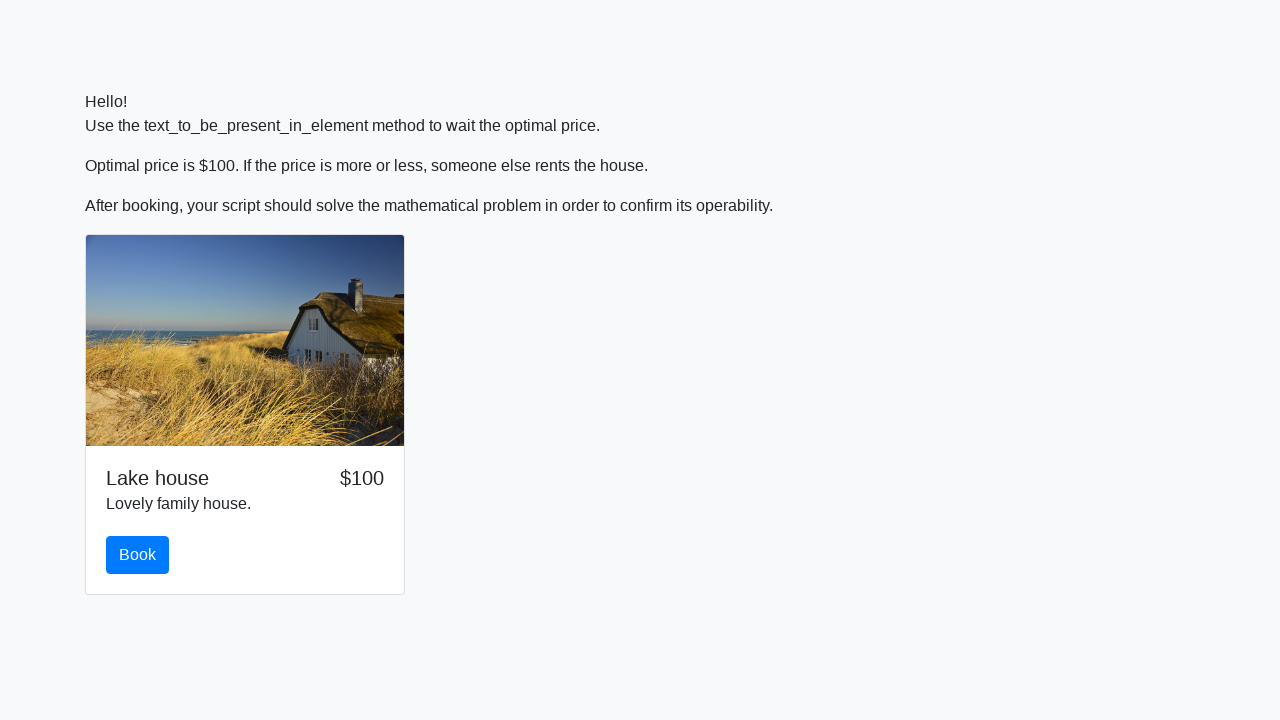

Clicked the book button at (138, 555) on #book
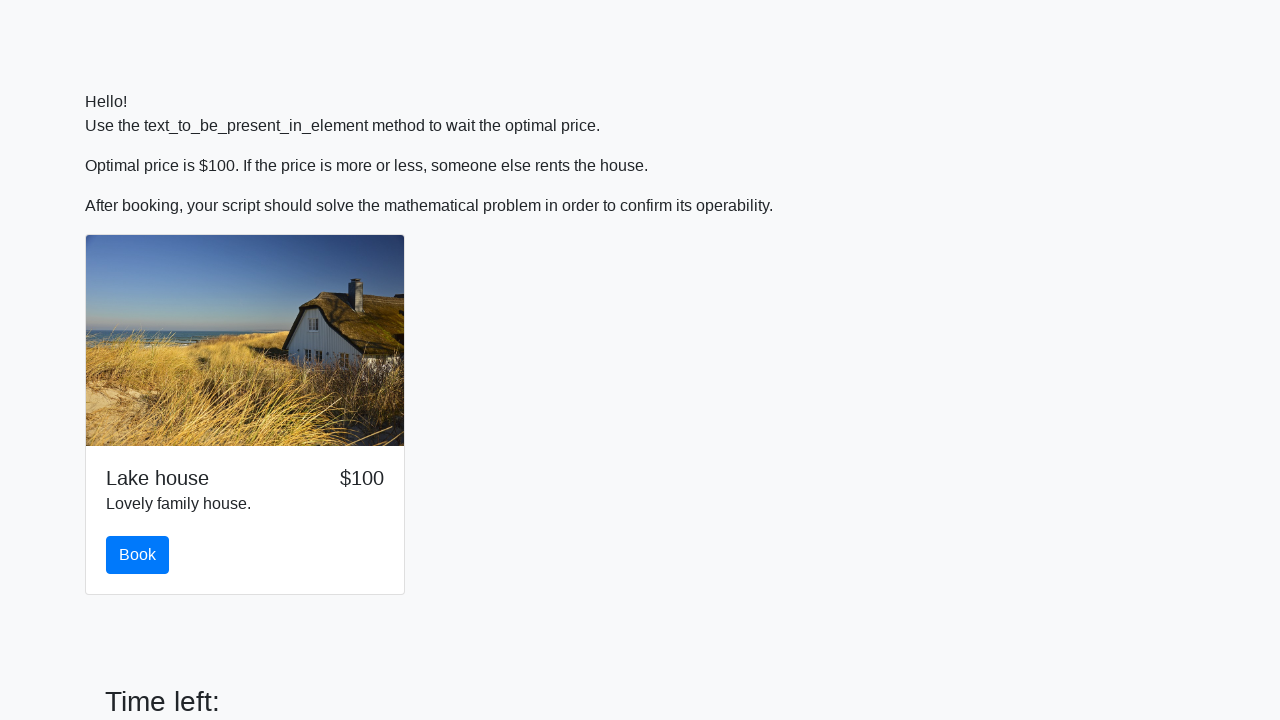

Retrieved input value: 266
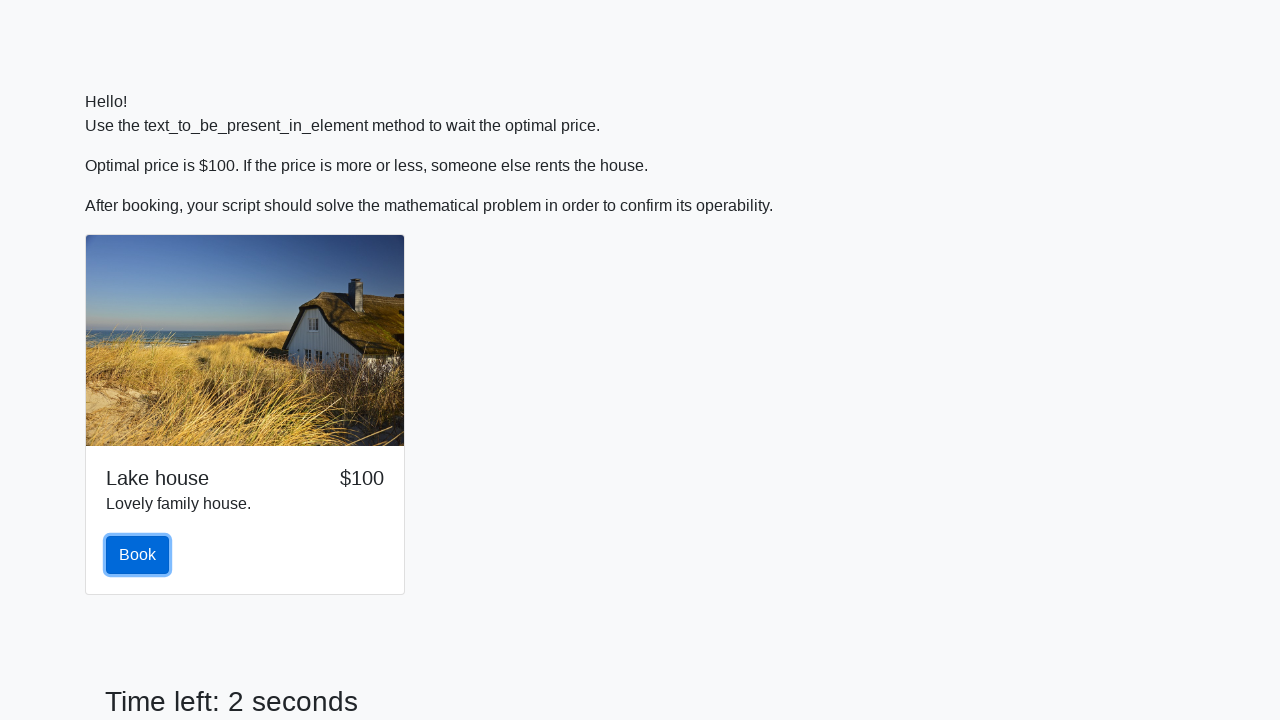

Calculated result using mathematical formula: 2.3341465795506604
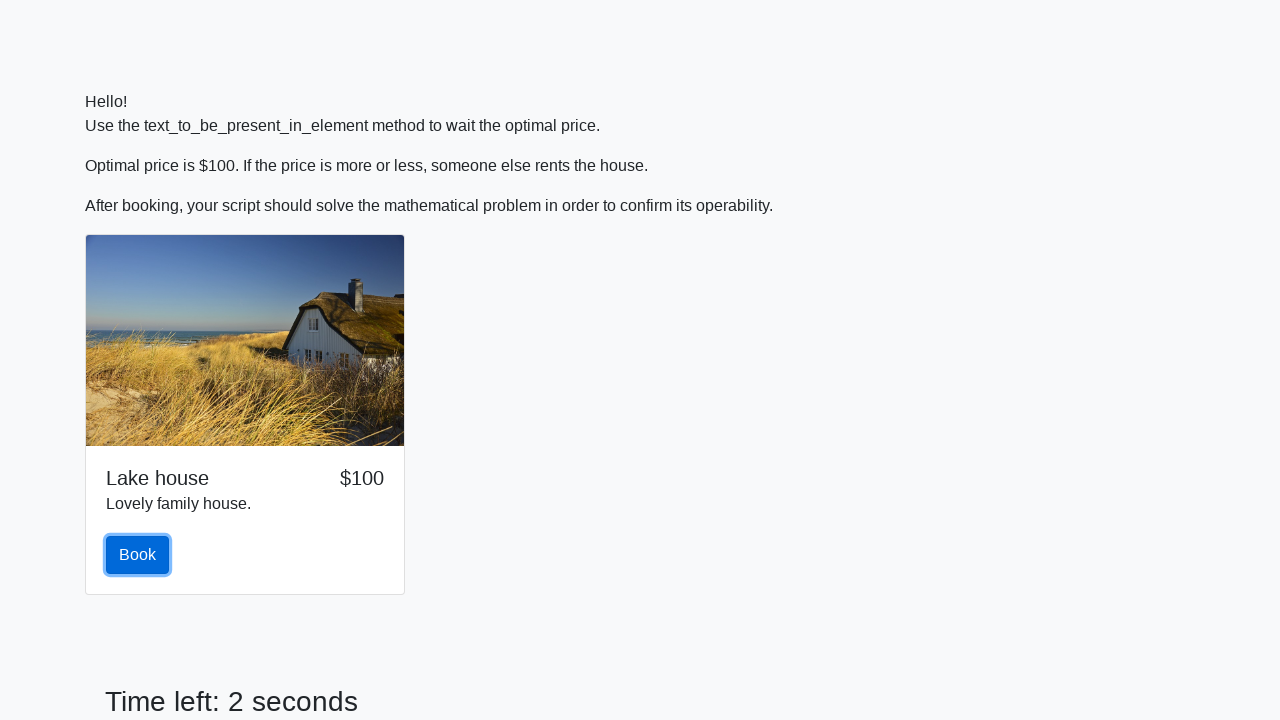

Filled answer field with calculated value: 2.3341465795506604 on #answer
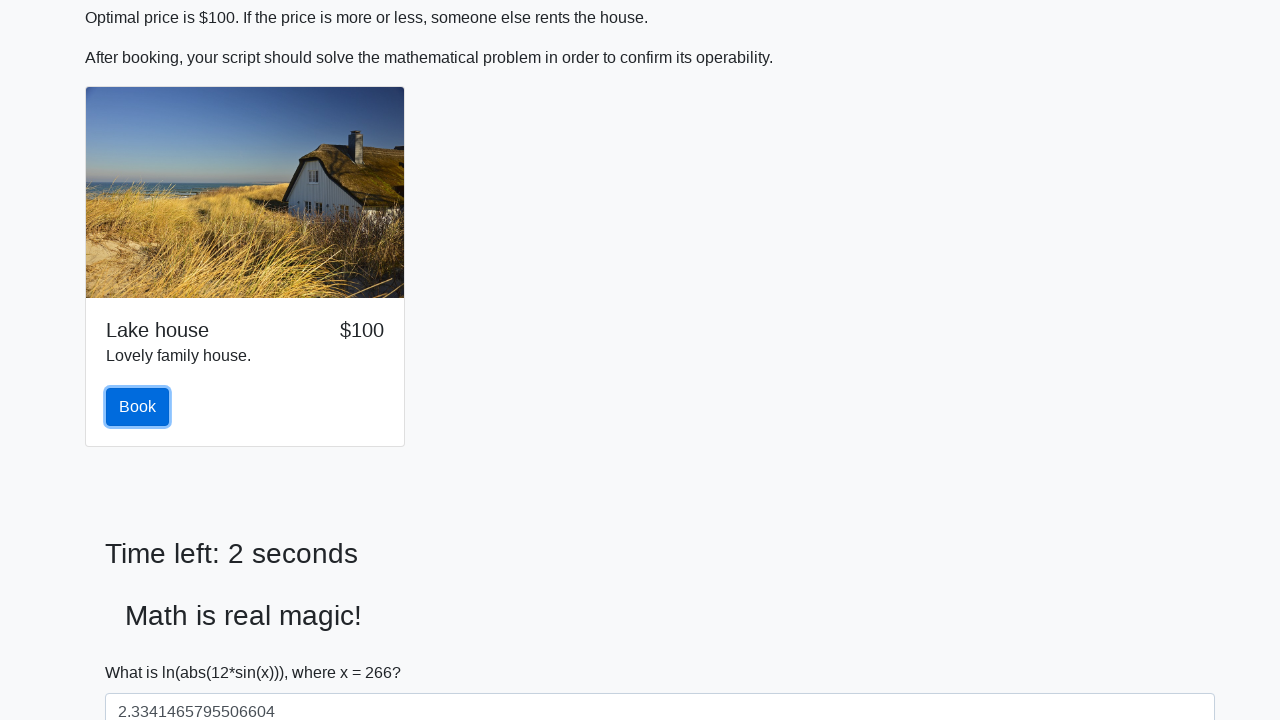

Clicked the solve button to submit answer at (143, 651) on #solve
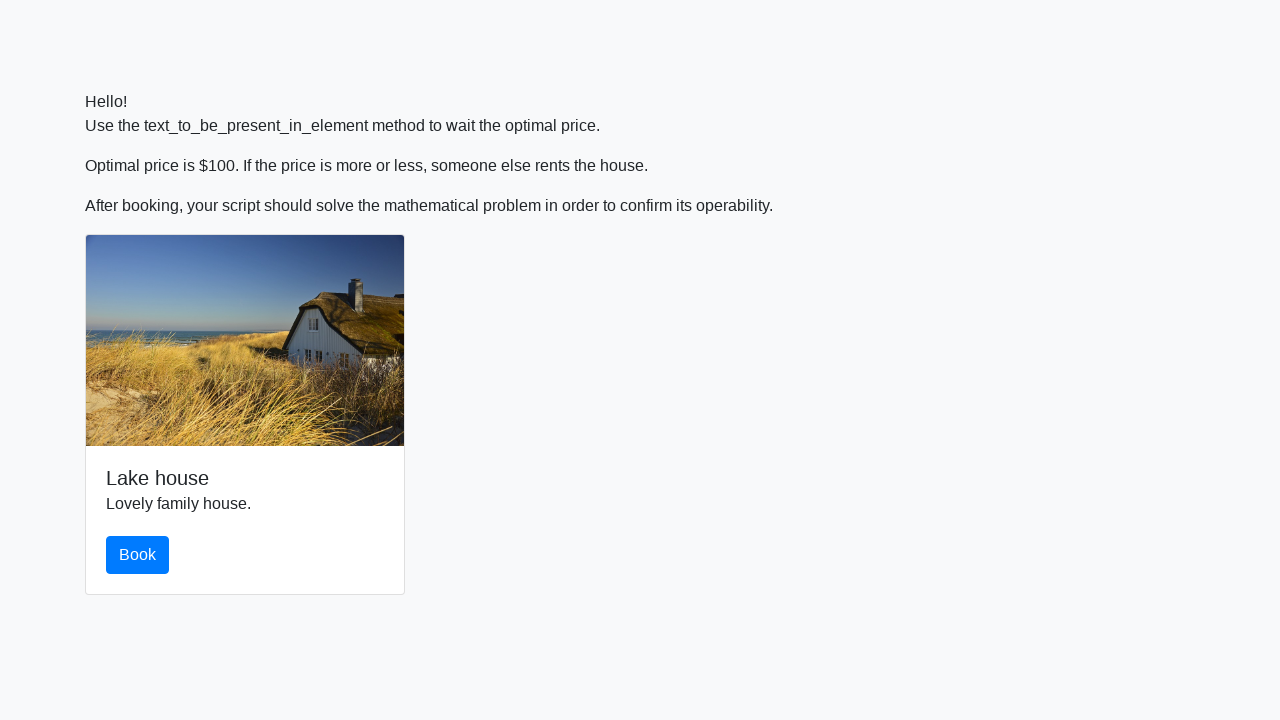

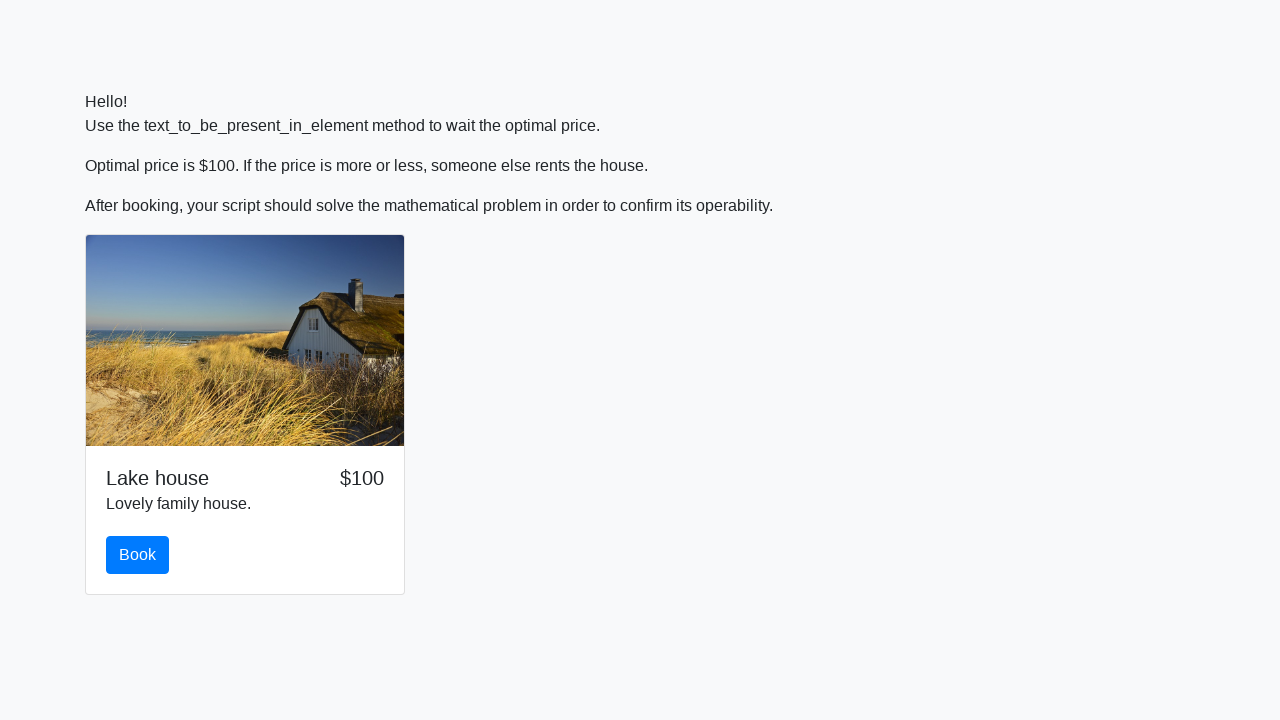